Complete checkout flow - searches for Brocolli, adds to cart, opens cart, and proceeds to checkout

Starting URL: https://rahulshettyacademy.com/seleniumPractise/#/

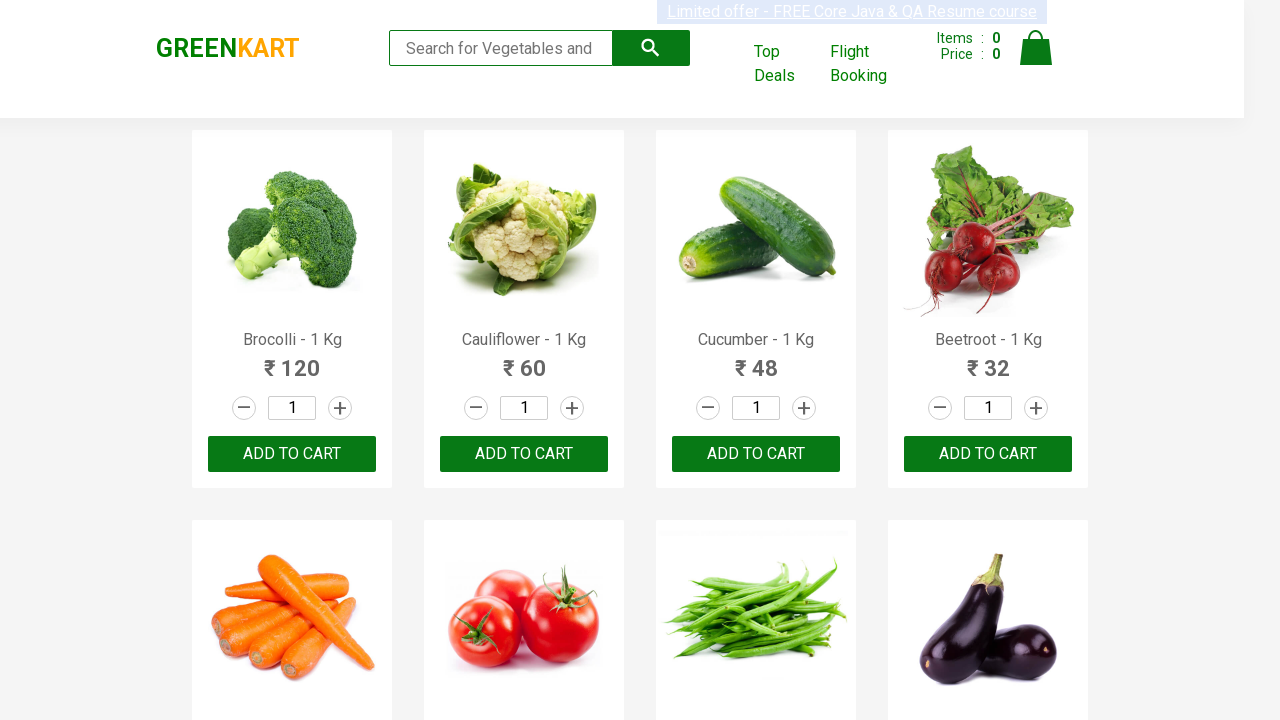

Filled search field with 'Brocolli' on .search-keyword
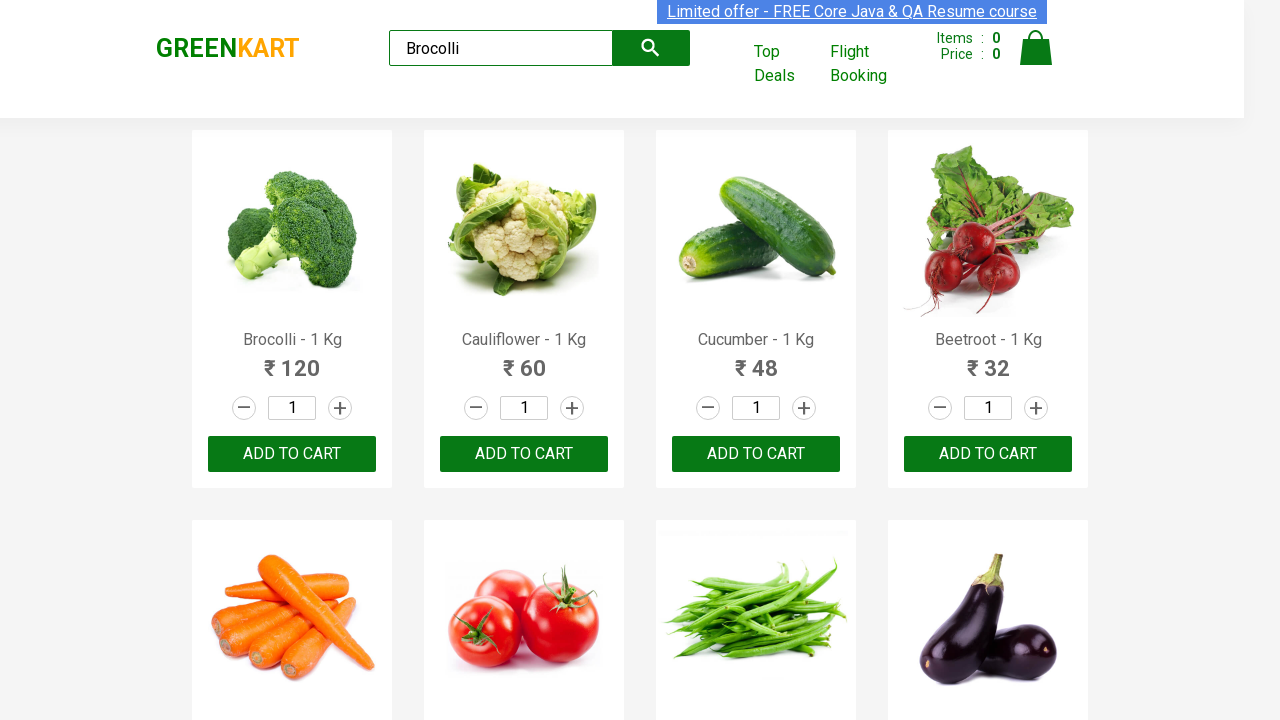

Waited 2 seconds for search results to load
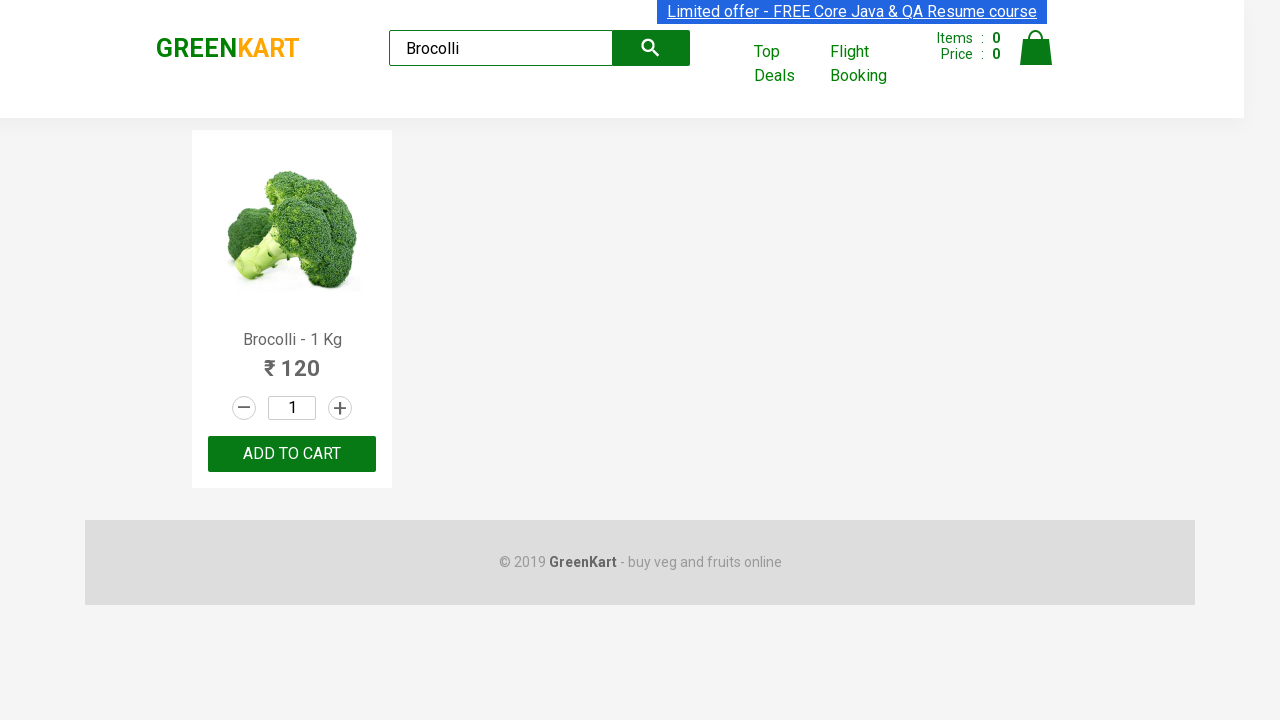

Clicked 'ADD TO CART' button on first Brocolli product at (292, 454) on .products .product >> nth=0 >> text=ADD TO CART
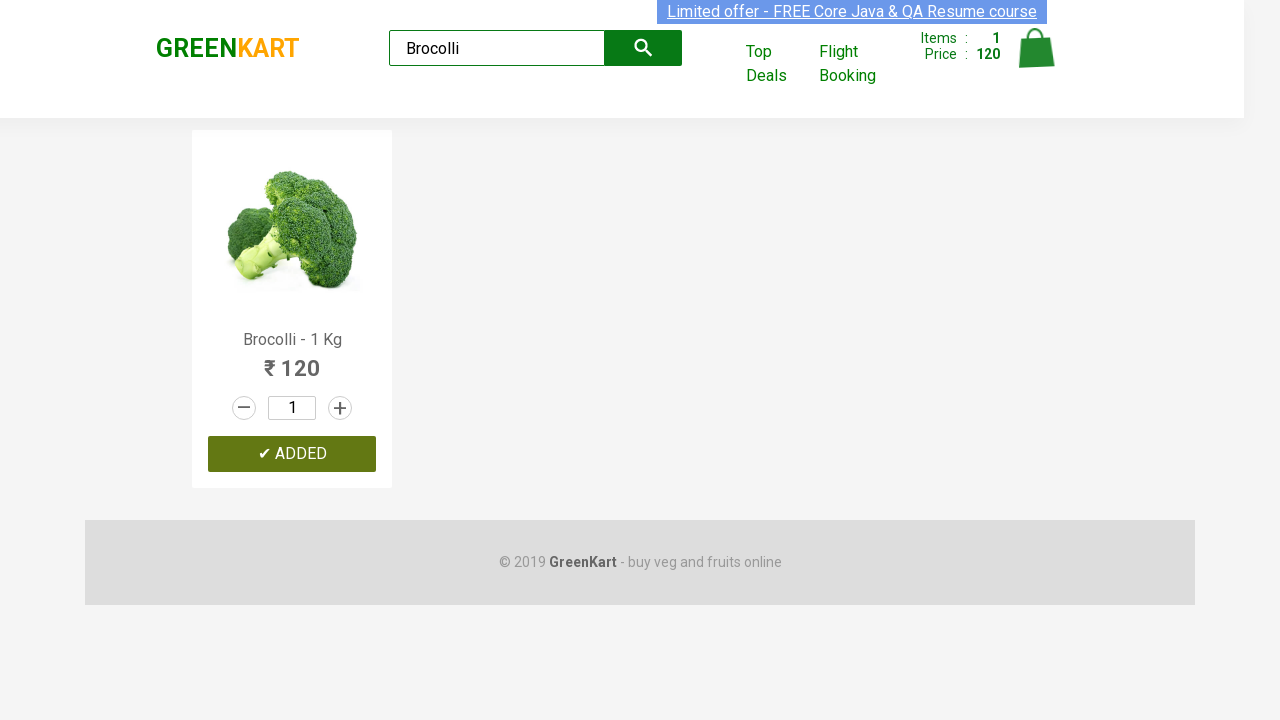

Clicked cart icon to open cart at (1036, 48) on .cart-icon > img
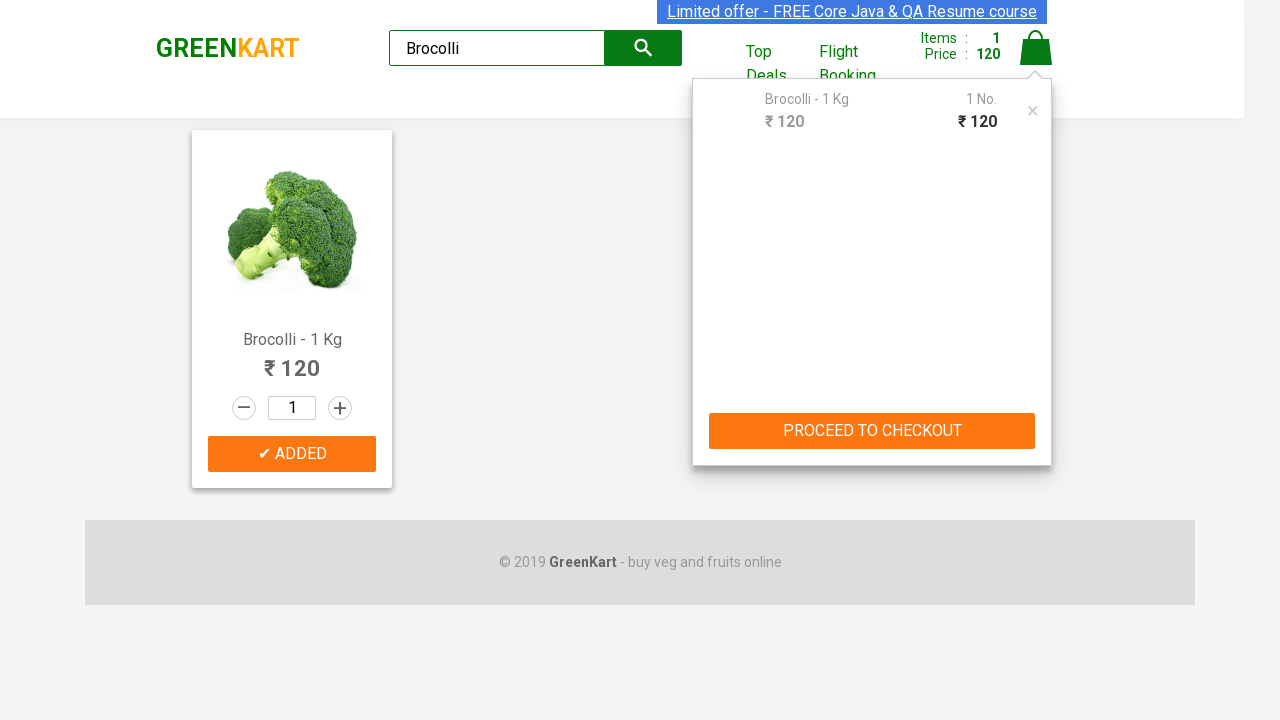

Clicked proceed to checkout button at (872, 431) on .cart-preview > .action-block > button
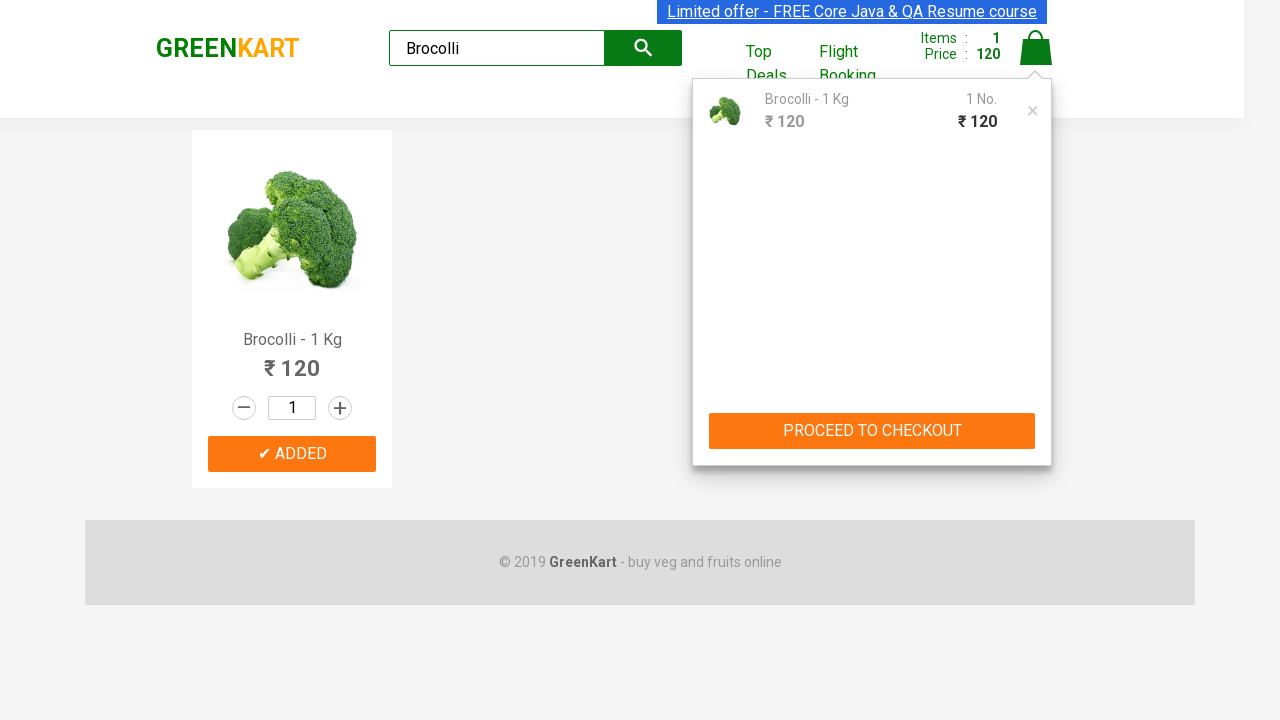

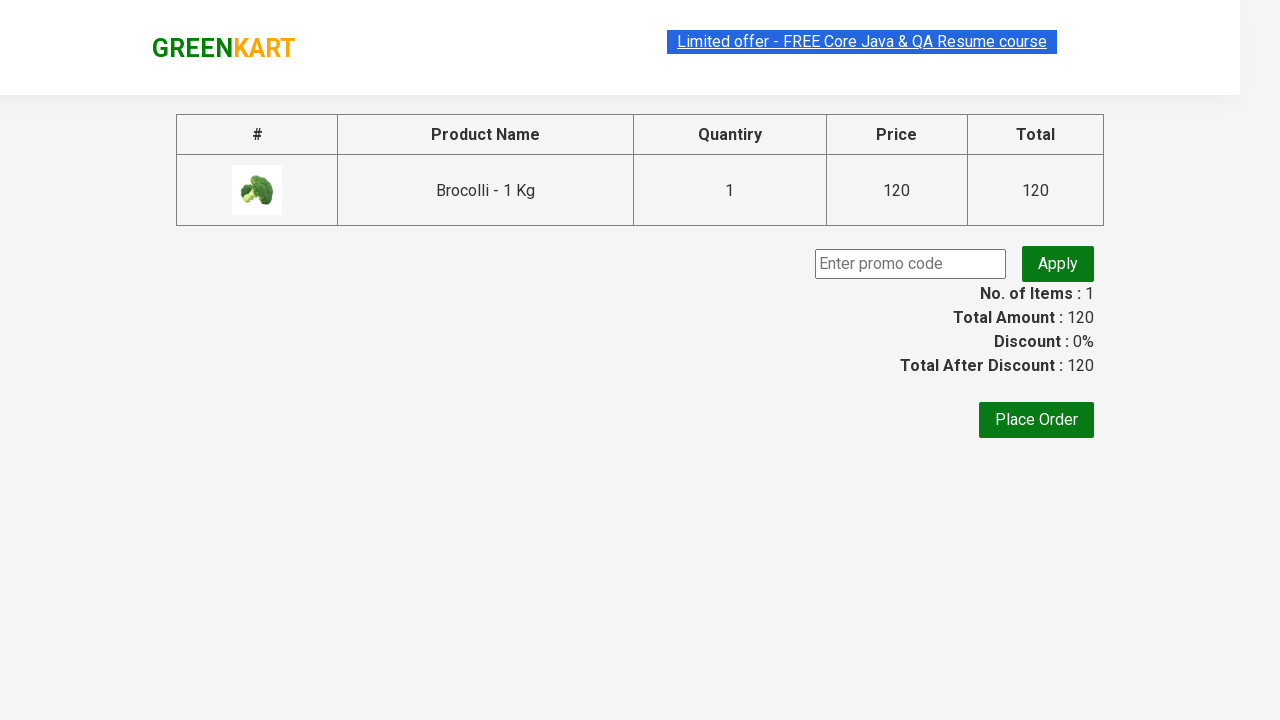